Tests window handling by clicking a link that opens a new browser window/tab and then switching to the newly opened window.

Starting URL: https://rahulshettyacademy.com/loginpagePractise/

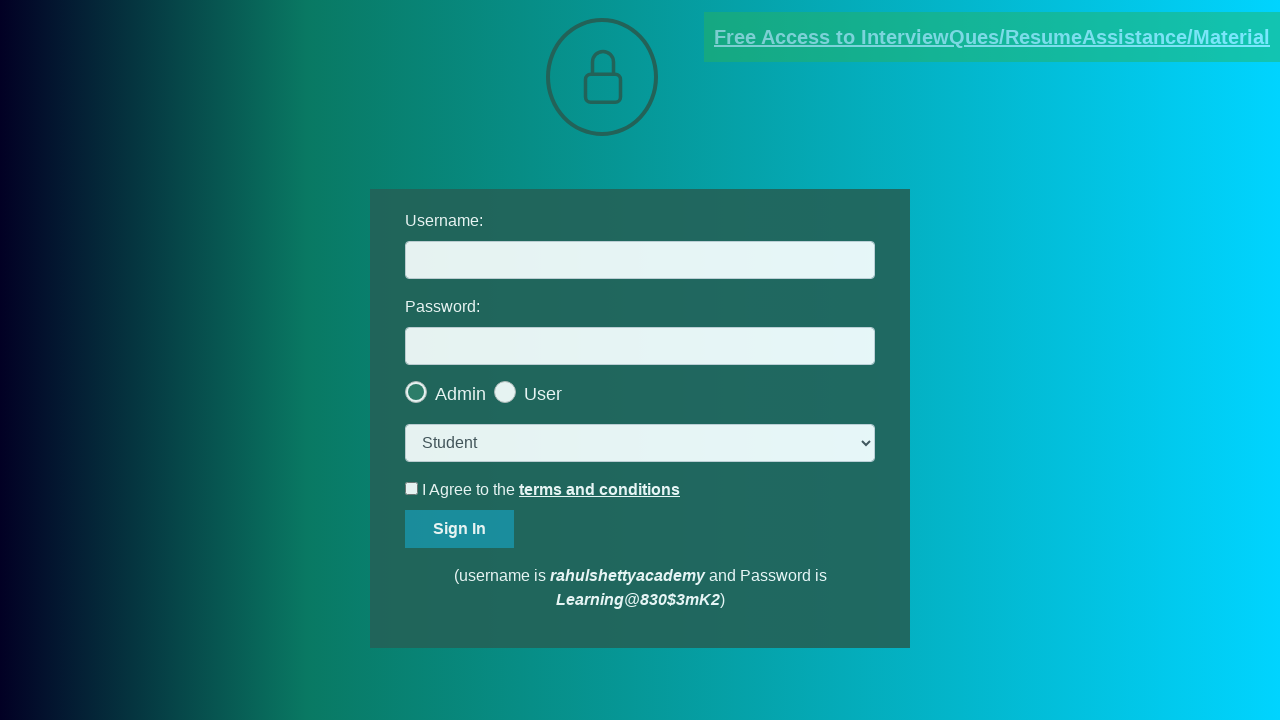

Clicked blinking text link to open new window at (992, 37) on a.blinkingText
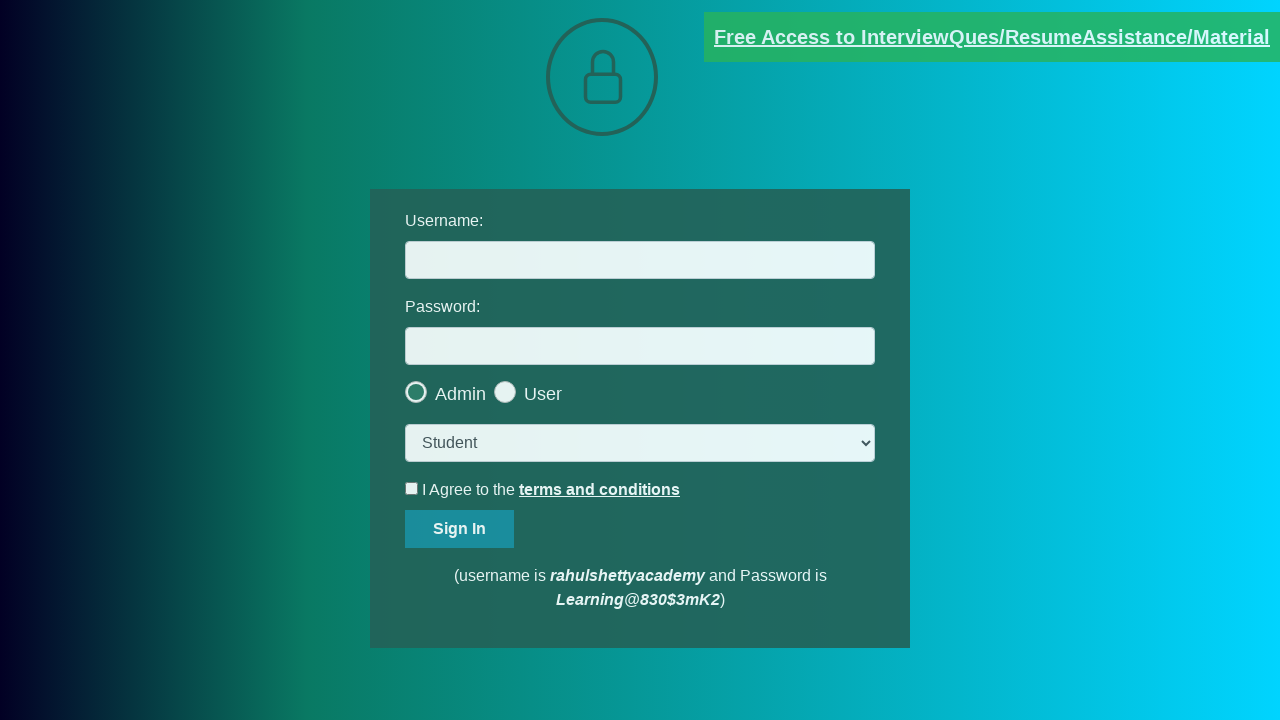

Captured newly opened window/tab
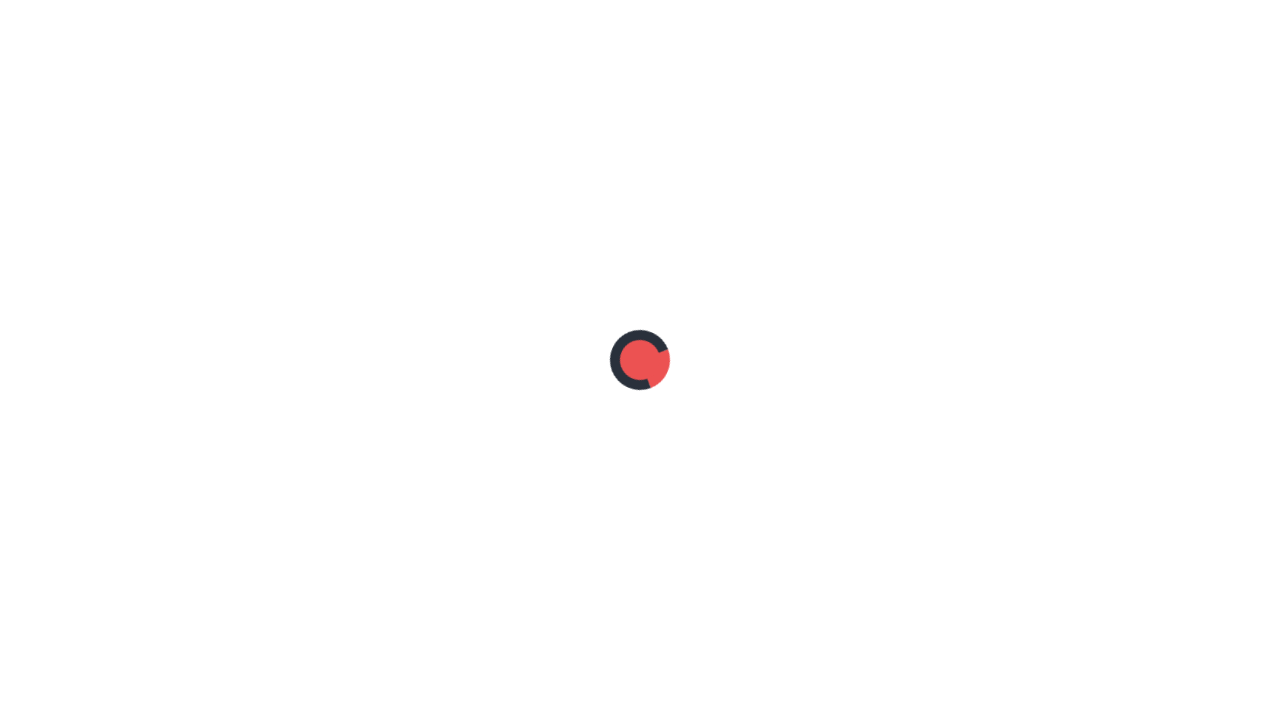

New window loaded successfully
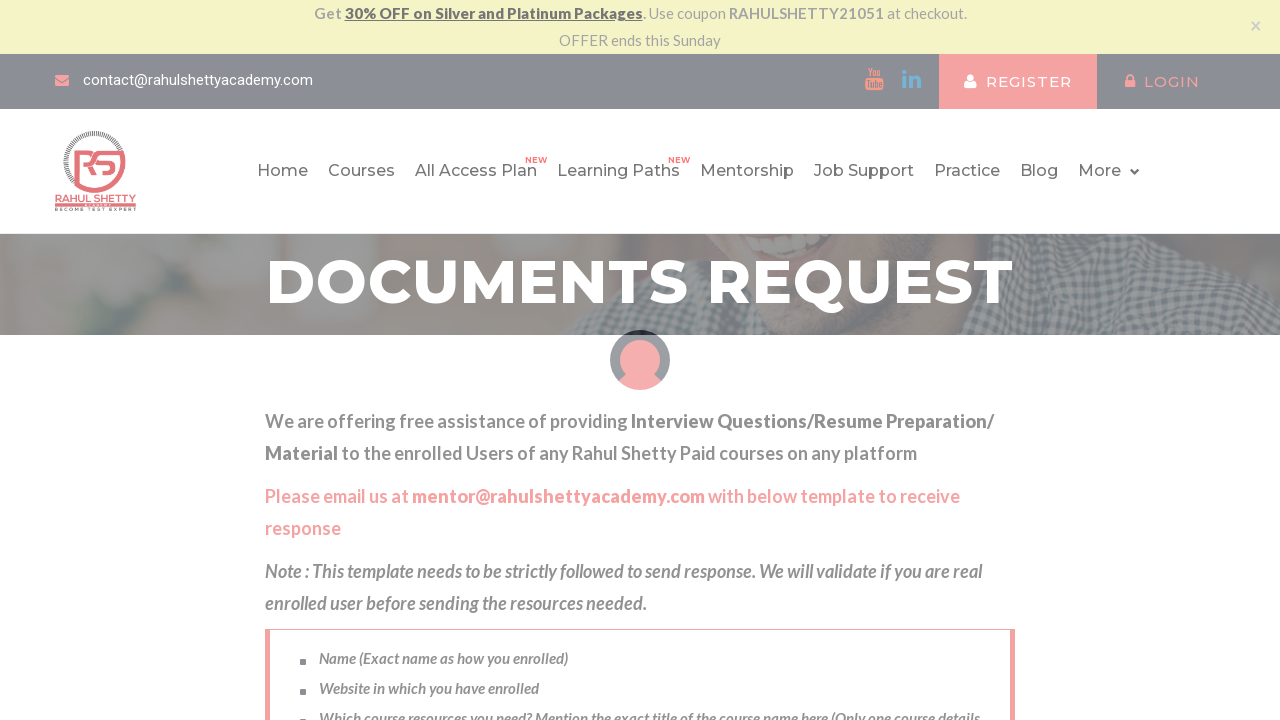

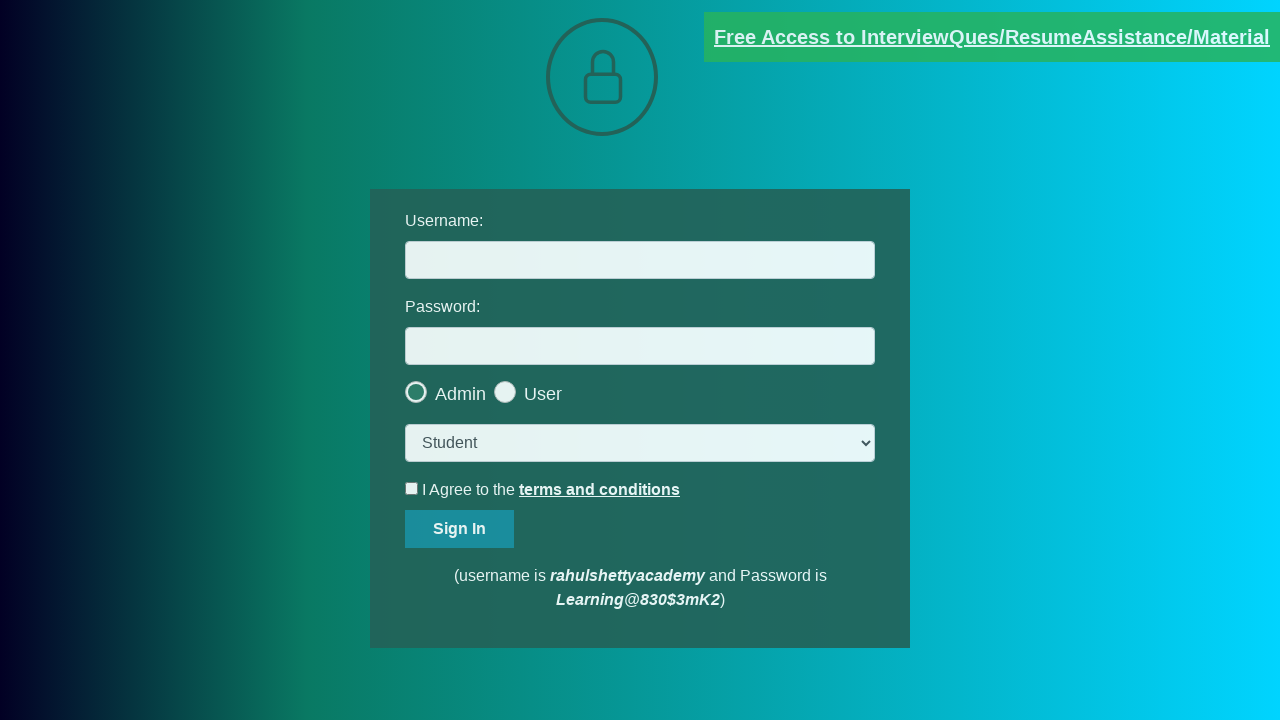